Searches for languages containing "kot" and verifies search results

Starting URL: http://www.99-bottles-of-beer.net/

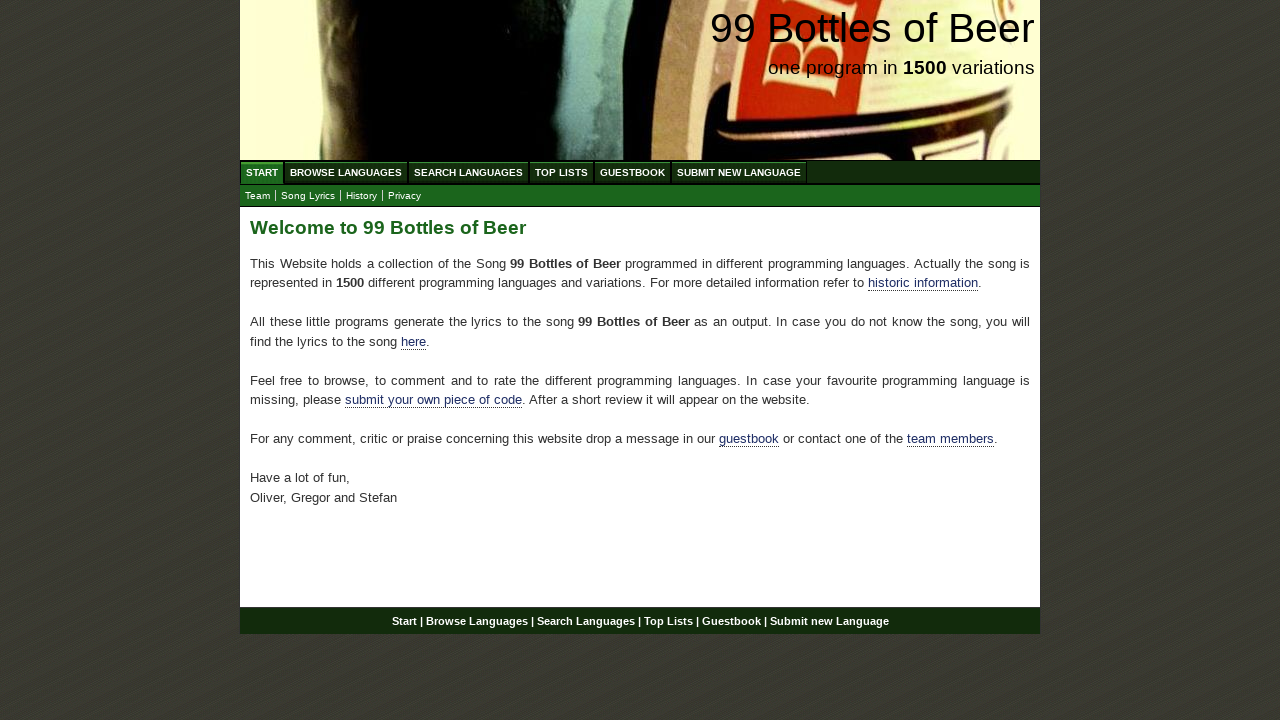

Clicked 'Search Languages' link at (468, 172) on xpath=//li/a[text()='Search Languages']
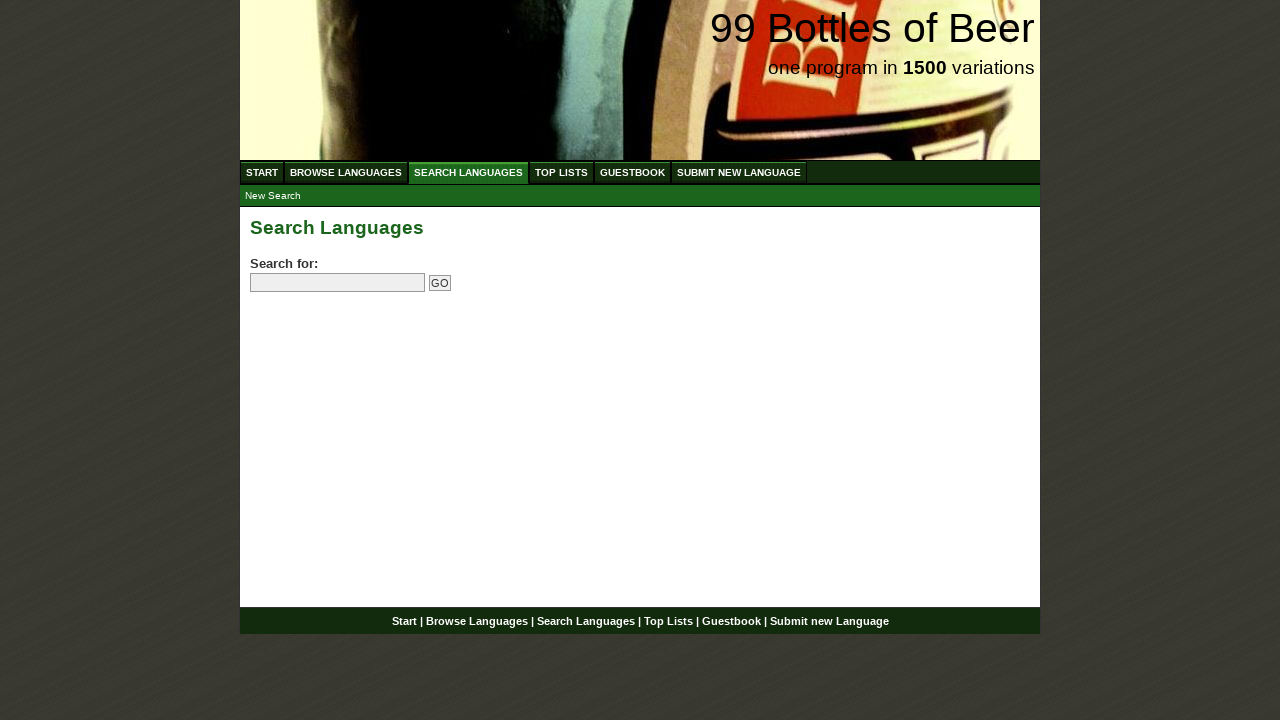

Filled search field with 'kot' on input[name='search']
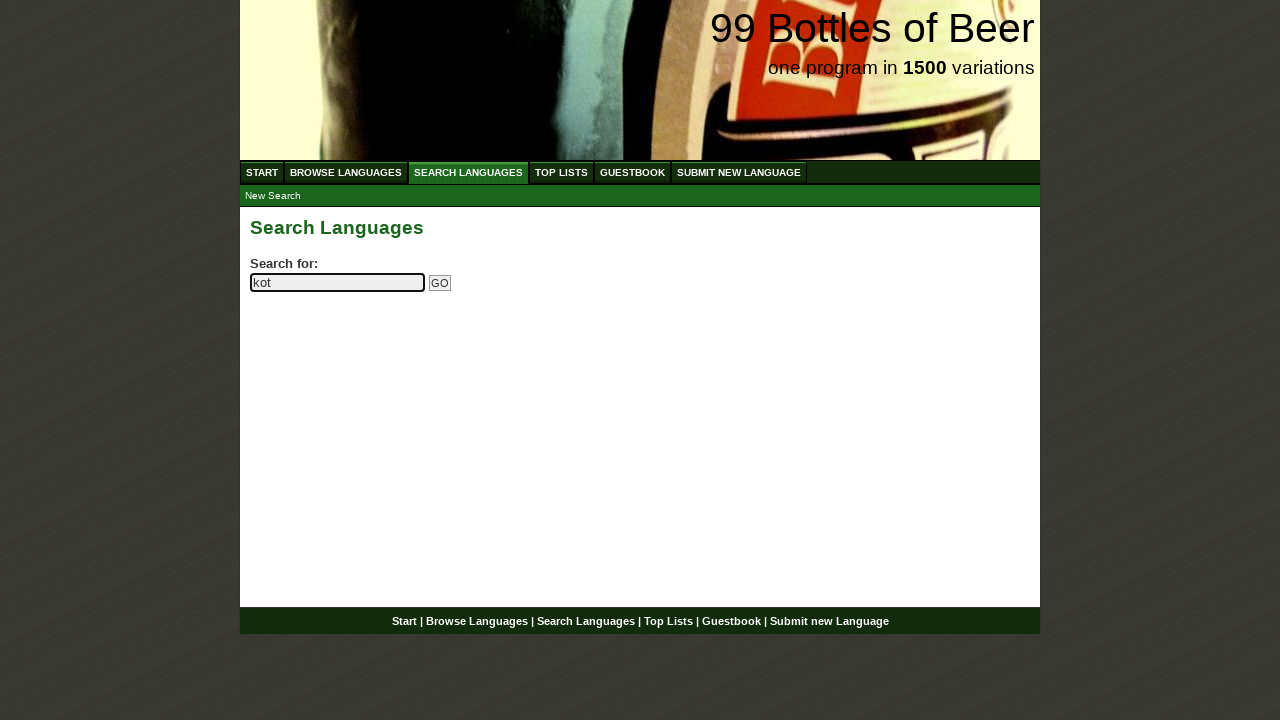

Clicked 'Go' button to search for languages containing 'kot' at (440, 283) on input[name='submitsearch']
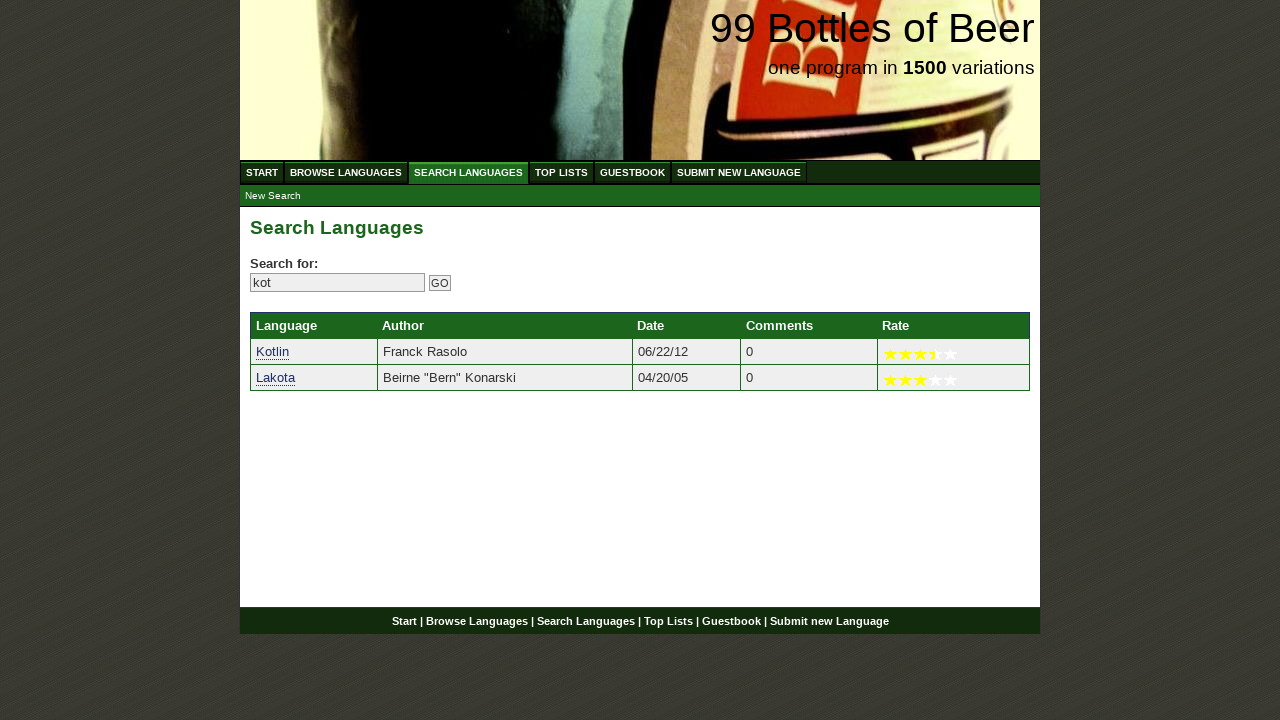

Search results loaded and verified - language links found
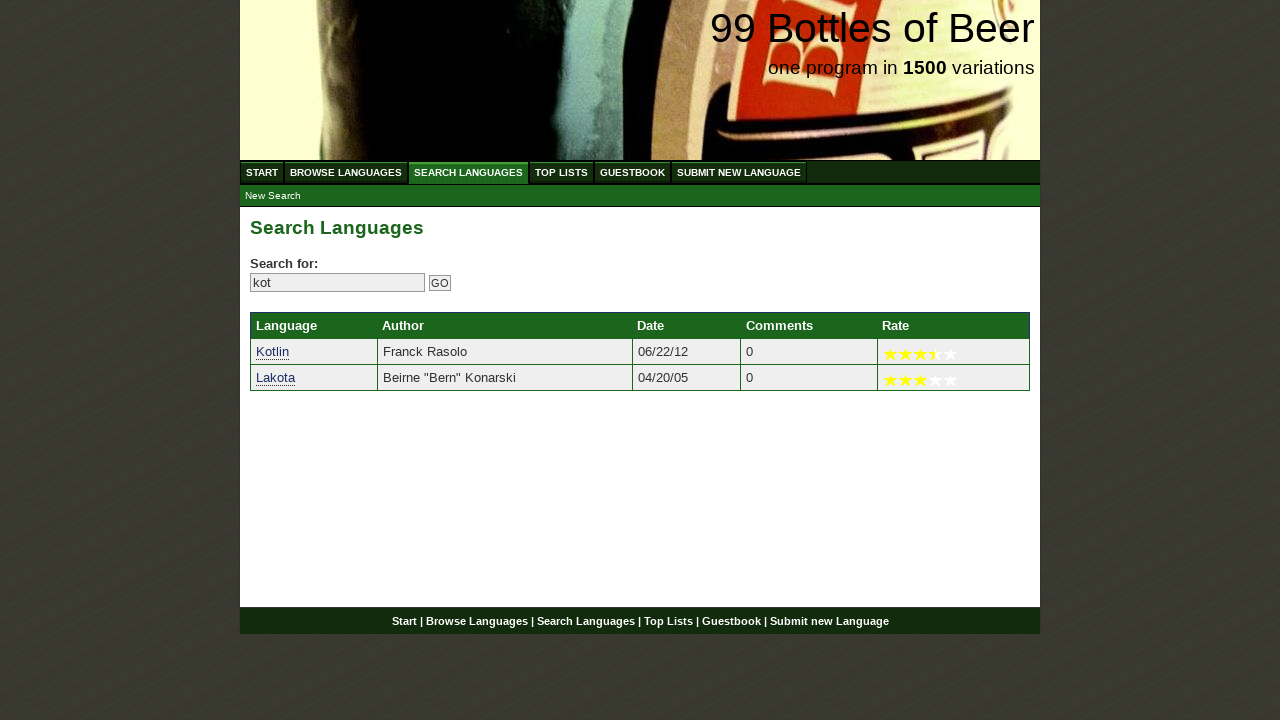

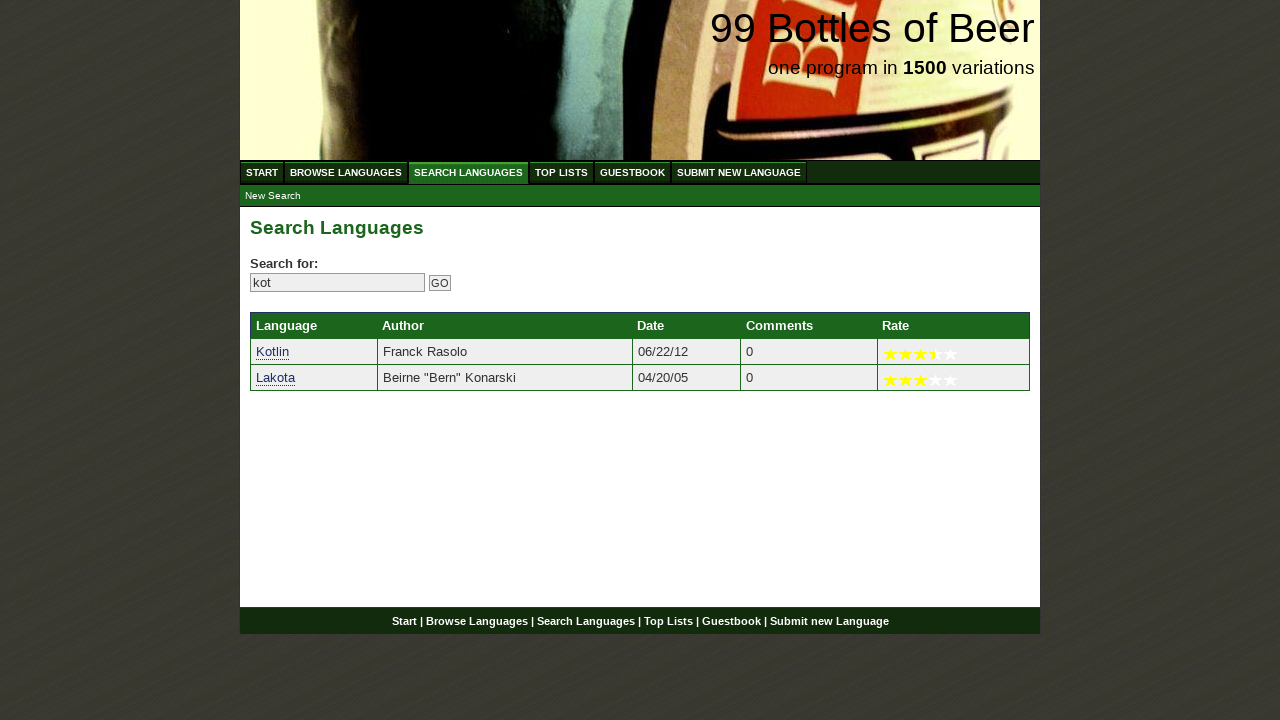